Adds multiple vegetable products (Cucumber, Brocolli, Beetroot) to cart by finding them in the product list and clicking their respective "Add to Cart" buttons

Starting URL: https://rahulshettyacademy.com/seleniumPractise/

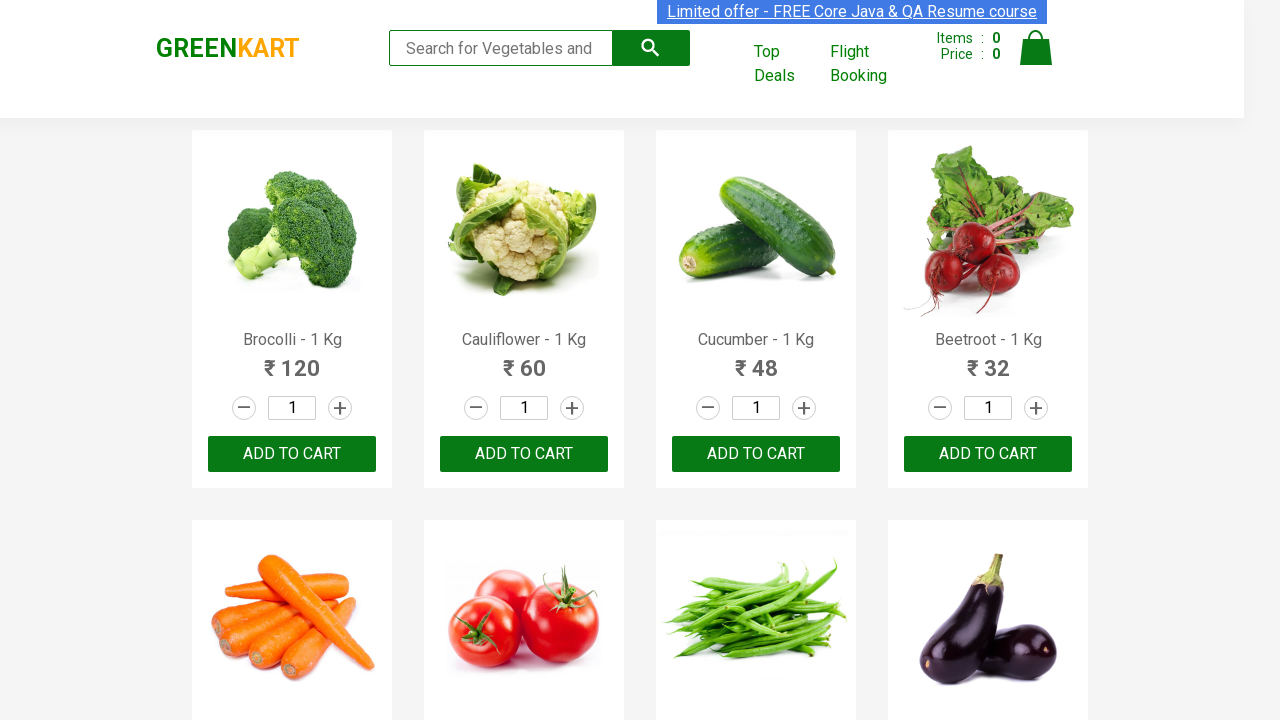

Navigated to Rahul Shetty Academy Selenium Practice page
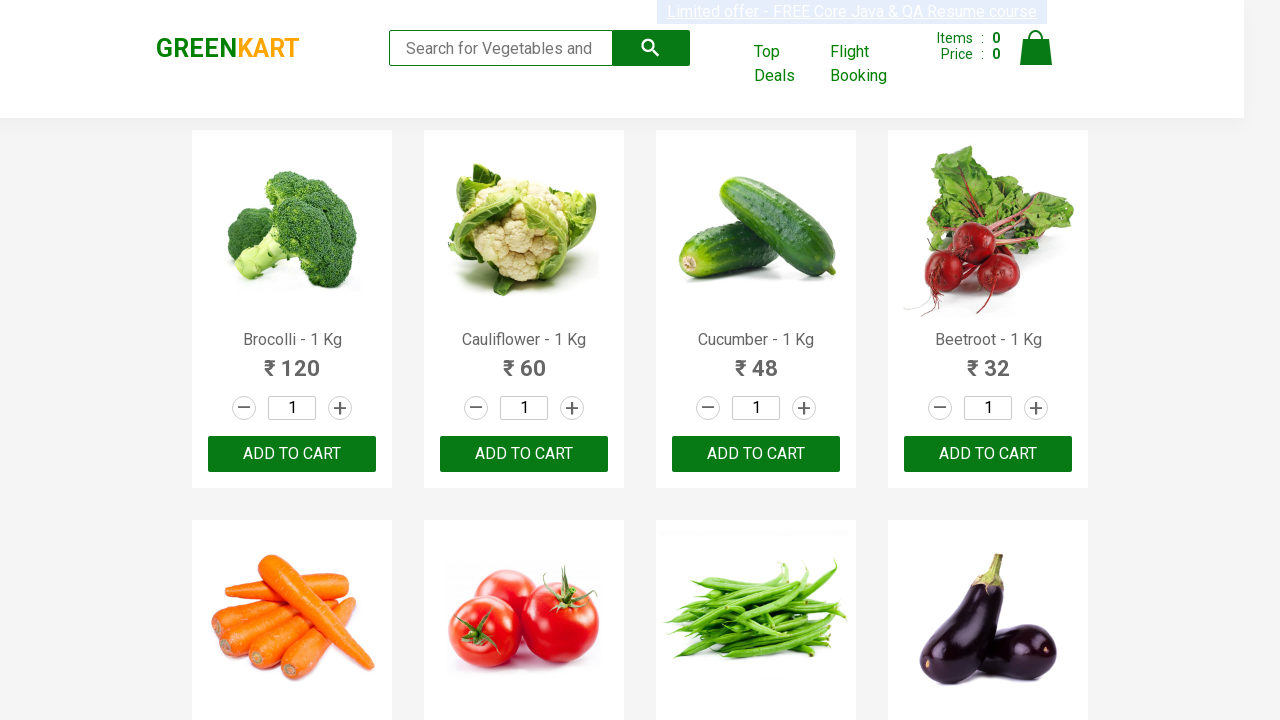

Retrieved all product elements from the page
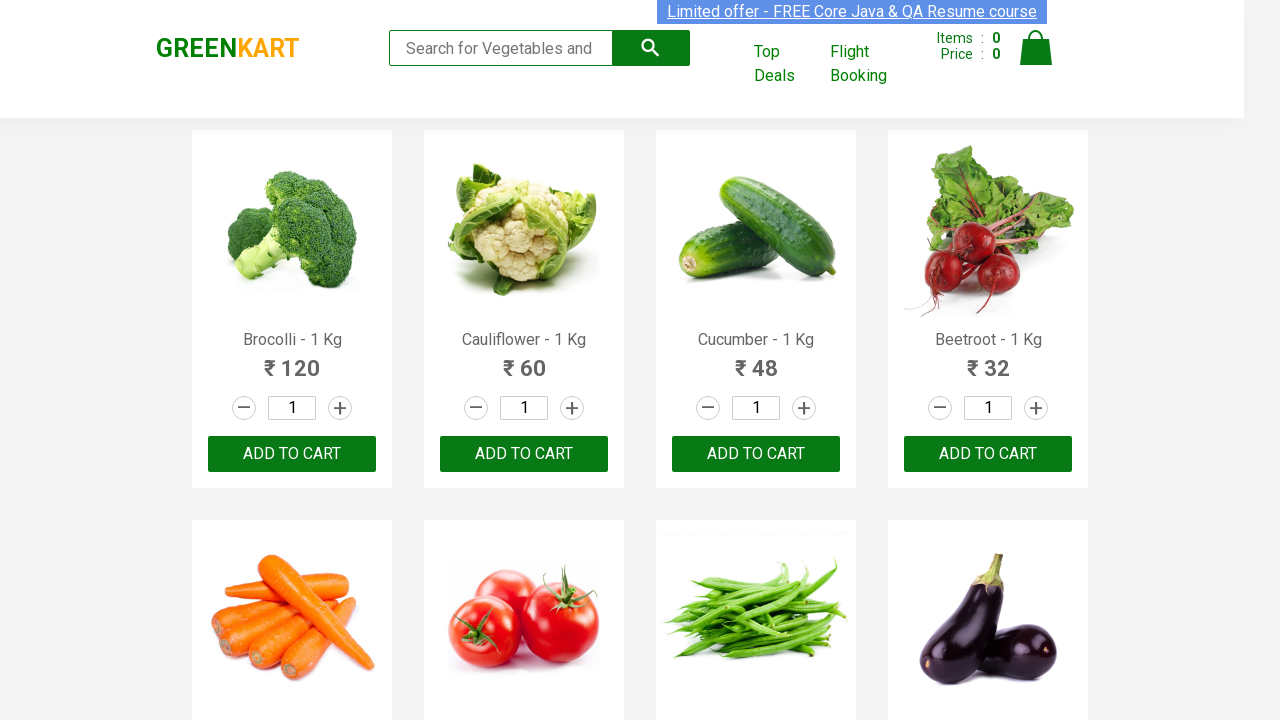

Clicked 'Add to Cart' button for Brocolli at (292, 454) on xpath=//div[@class='product-action']/button >> nth=0
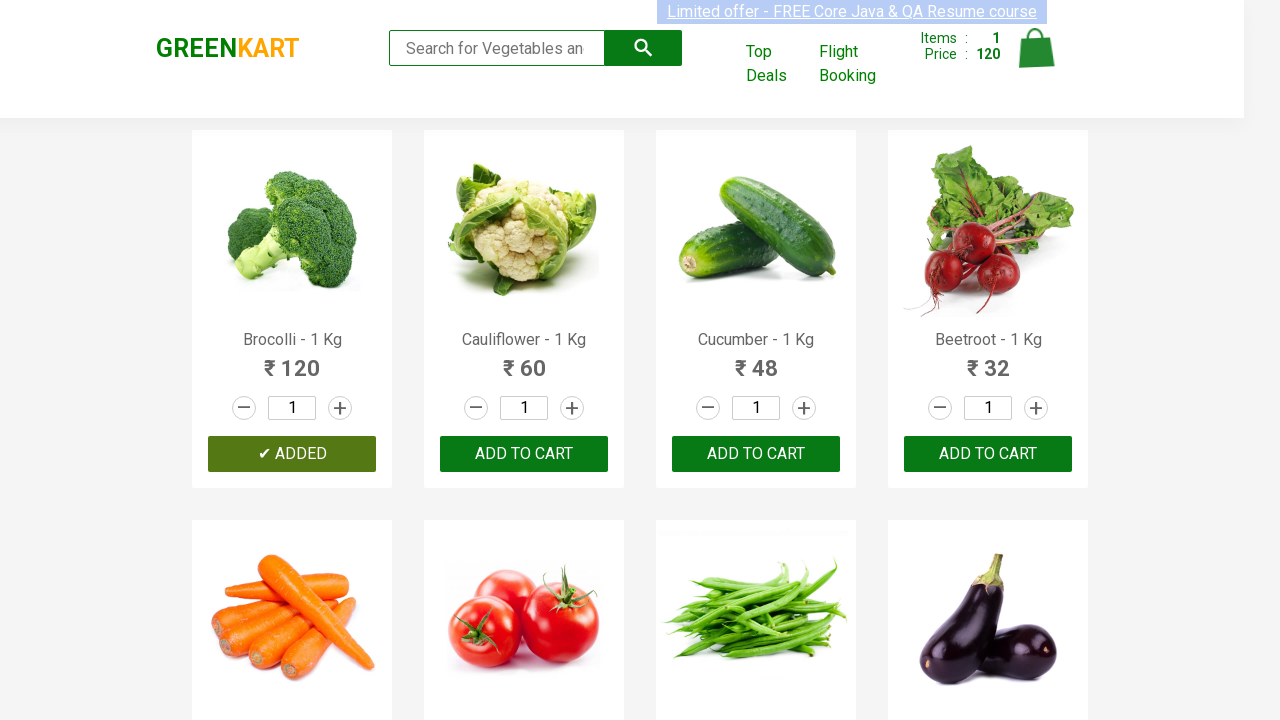

Clicked 'Add to Cart' button for Cucumber at (756, 454) on xpath=//div[@class='product-action']/button >> nth=2
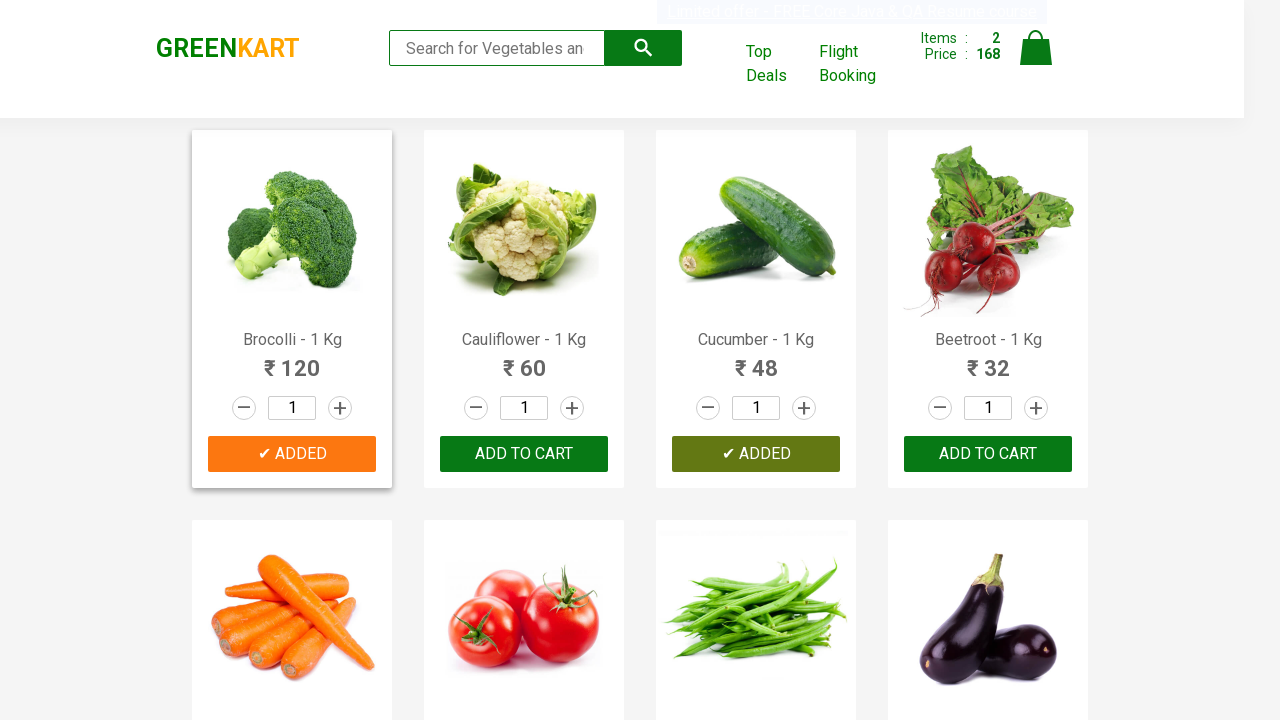

Clicked 'Add to Cart' button for Beetroot at (988, 454) on xpath=//div[@class='product-action']/button >> nth=3
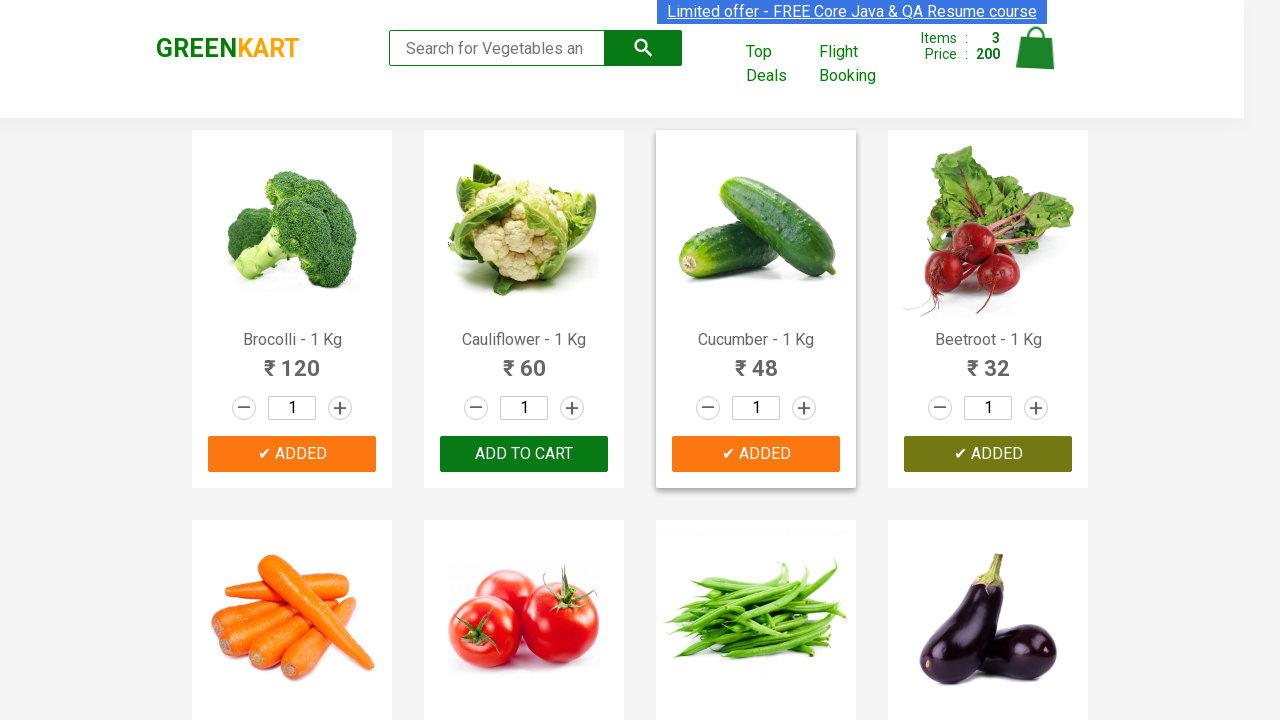

All 3 vegetable products (Cucumber, Brocolli, Beetroot) have been added to cart
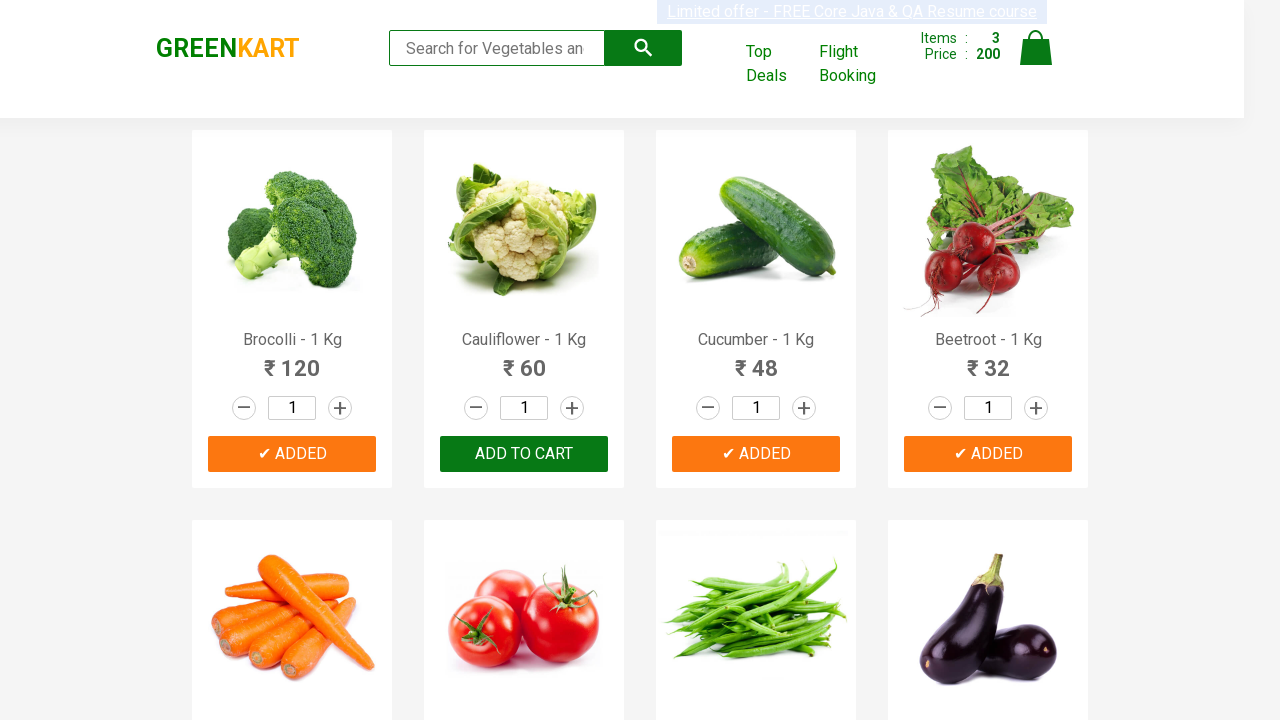

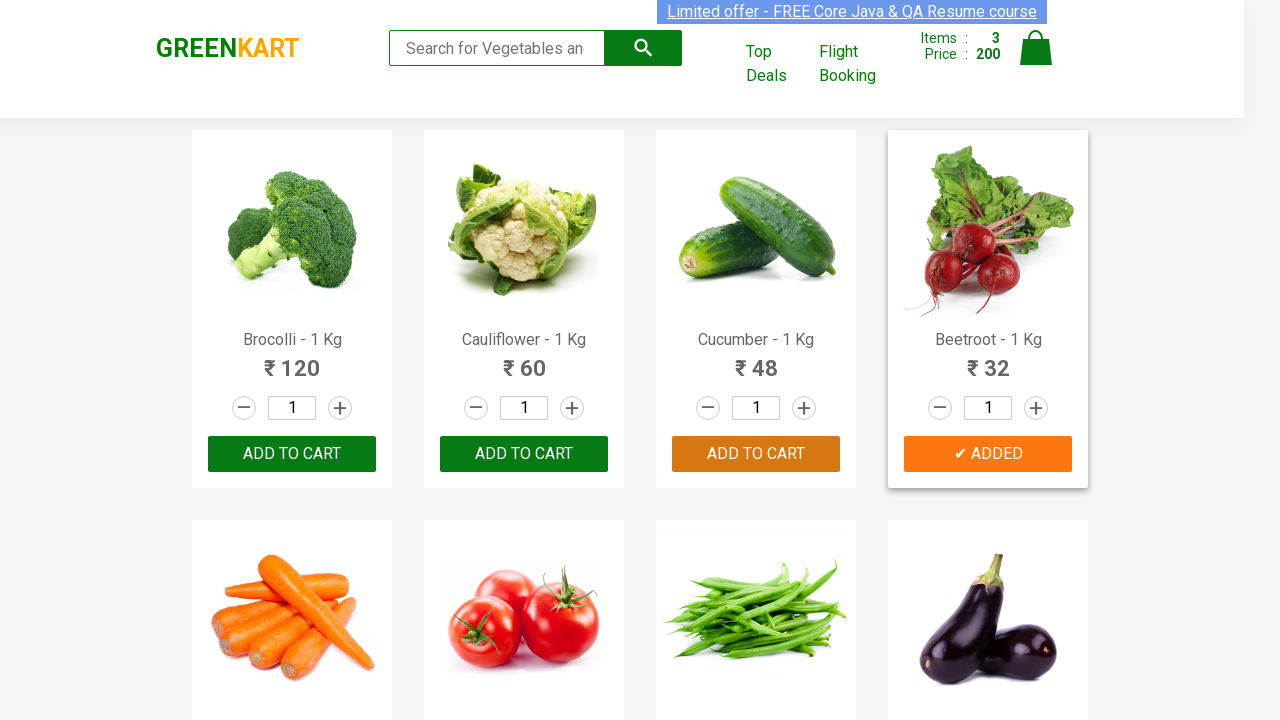